Tests the Playwright documentation site by clicking the "Get started" link and verifying the Installation heading is displayed.

Starting URL: https://playwright.dev/

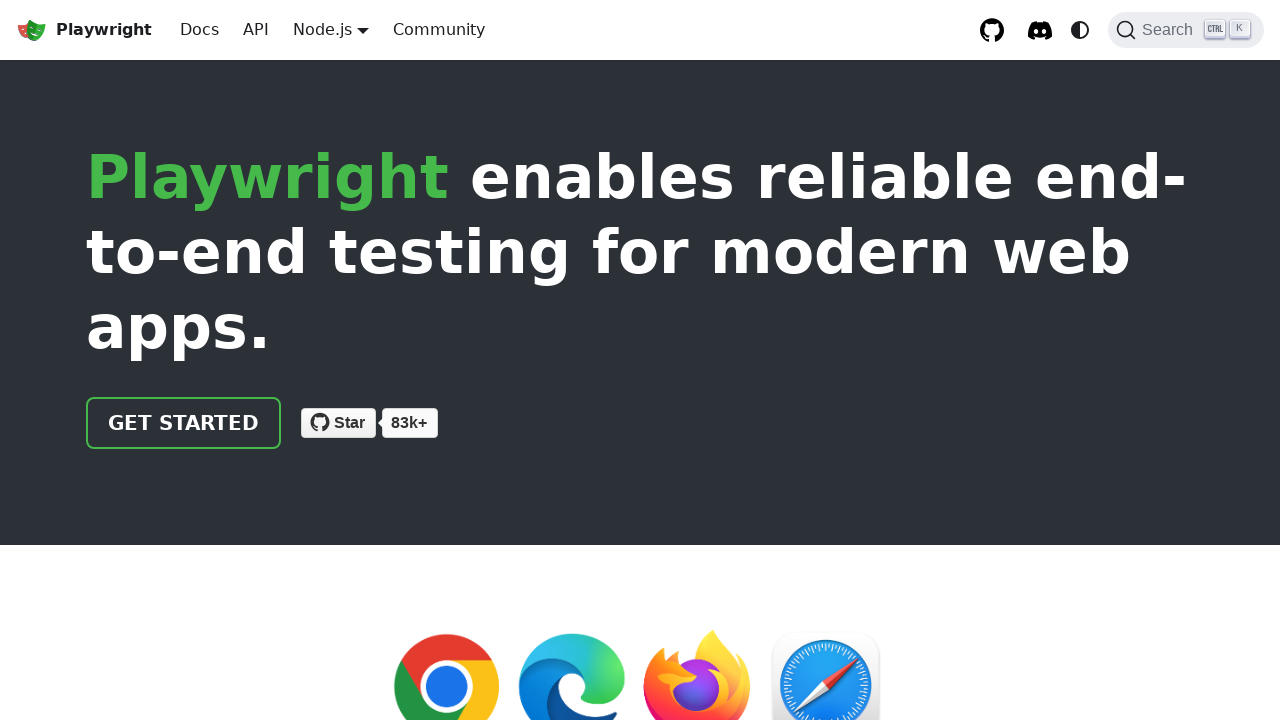

Clicked 'Get started' link on Playwright documentation site at (184, 423) on internal:role=link[name="Get started"i]
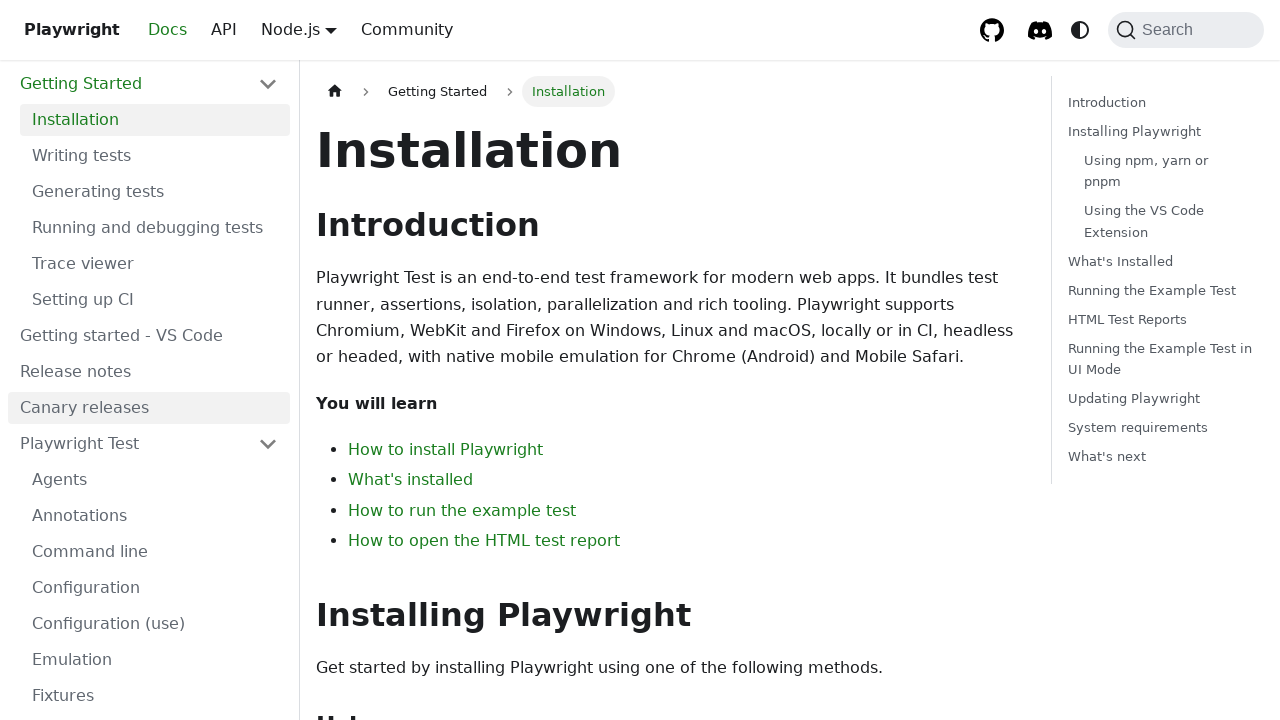

Installation heading is now visible on the page
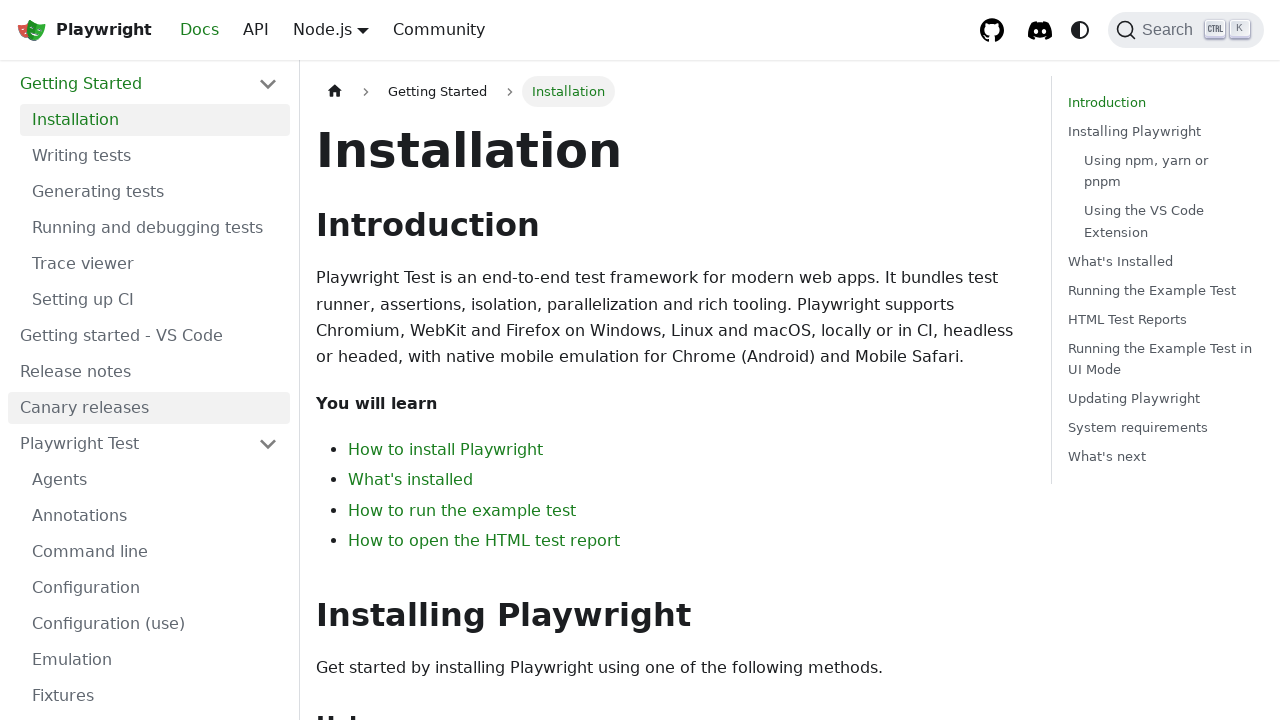

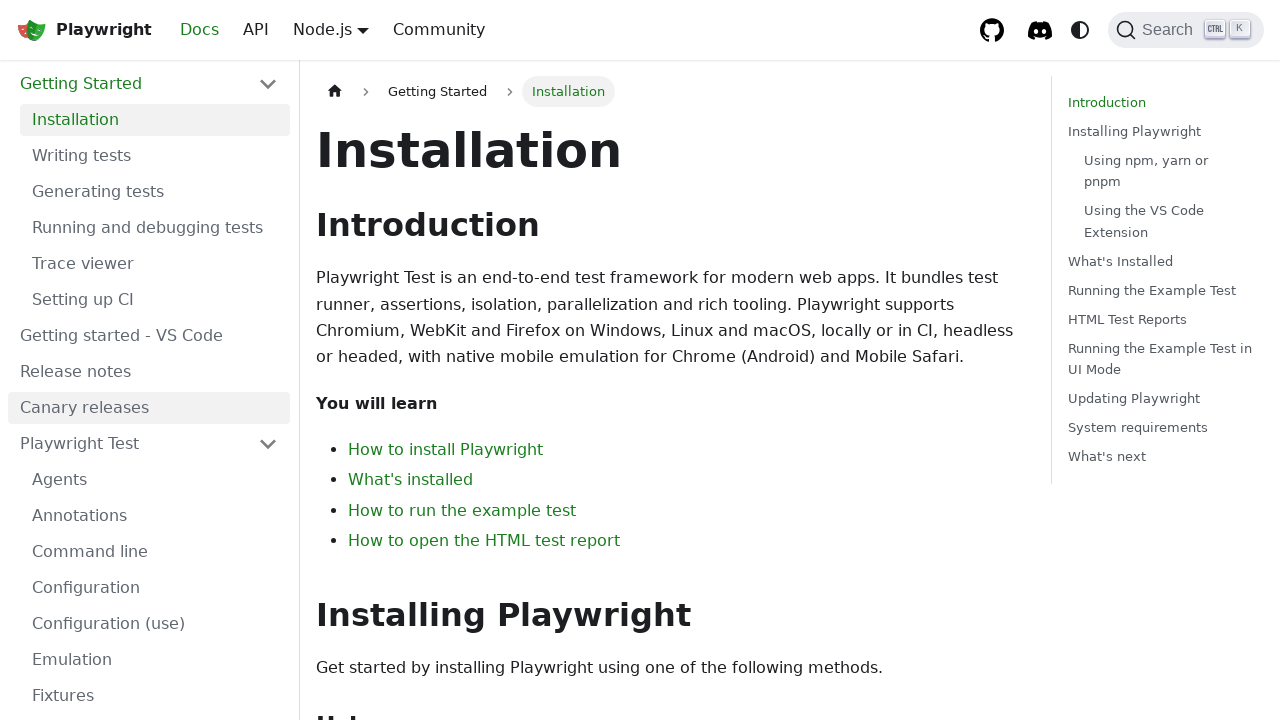